Tests drag and drop functionality by dragging element A to element B

Starting URL: https://crossbrowsertesting.github.io/drag-and-drop

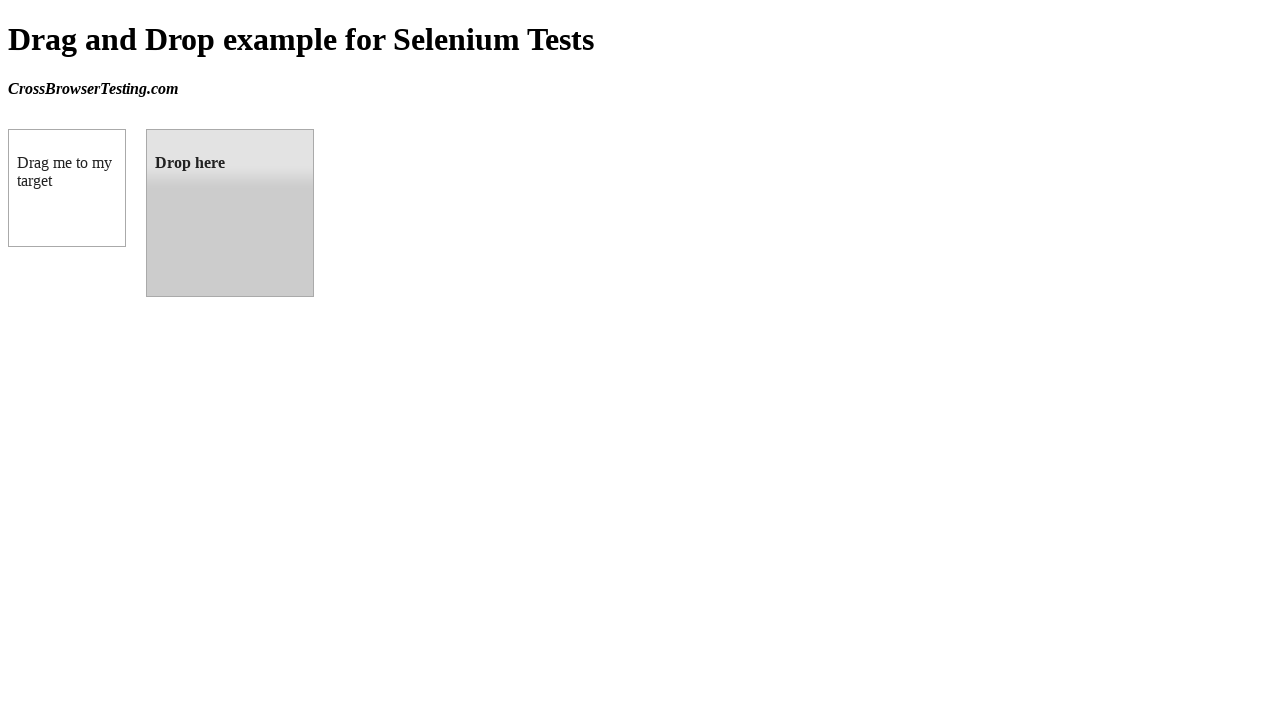

Located draggable source element
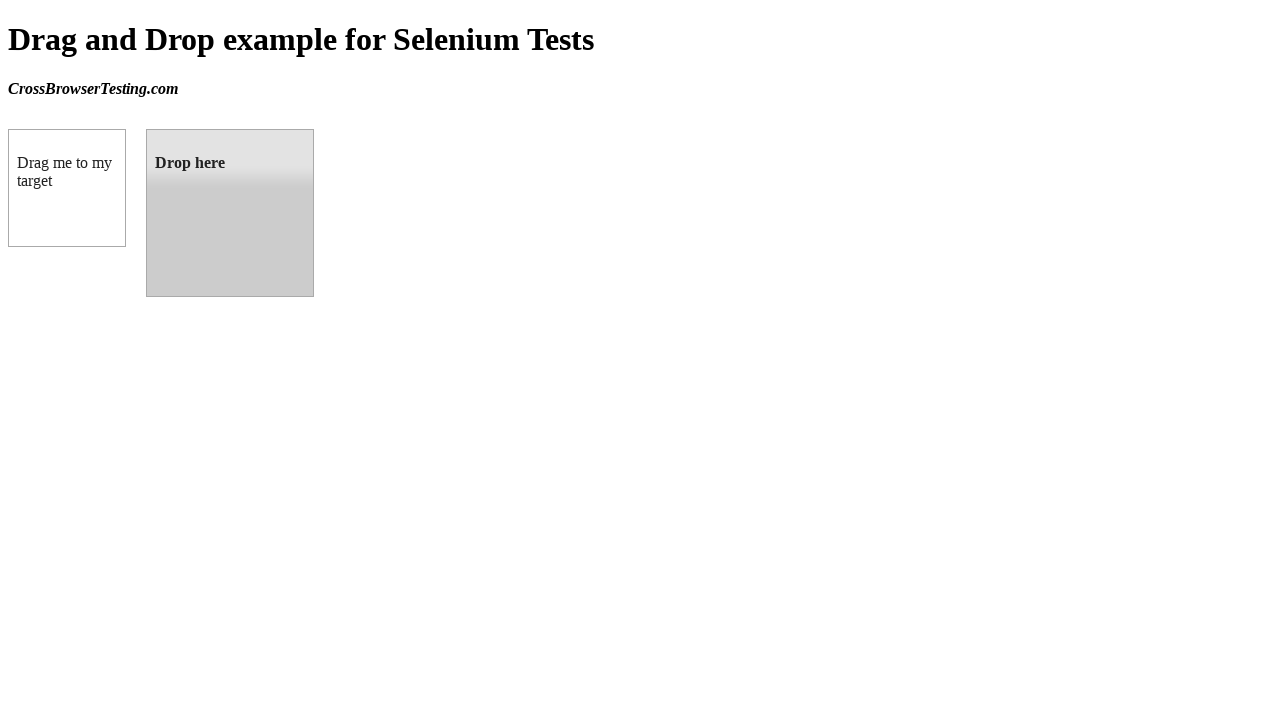

Located droppable target element
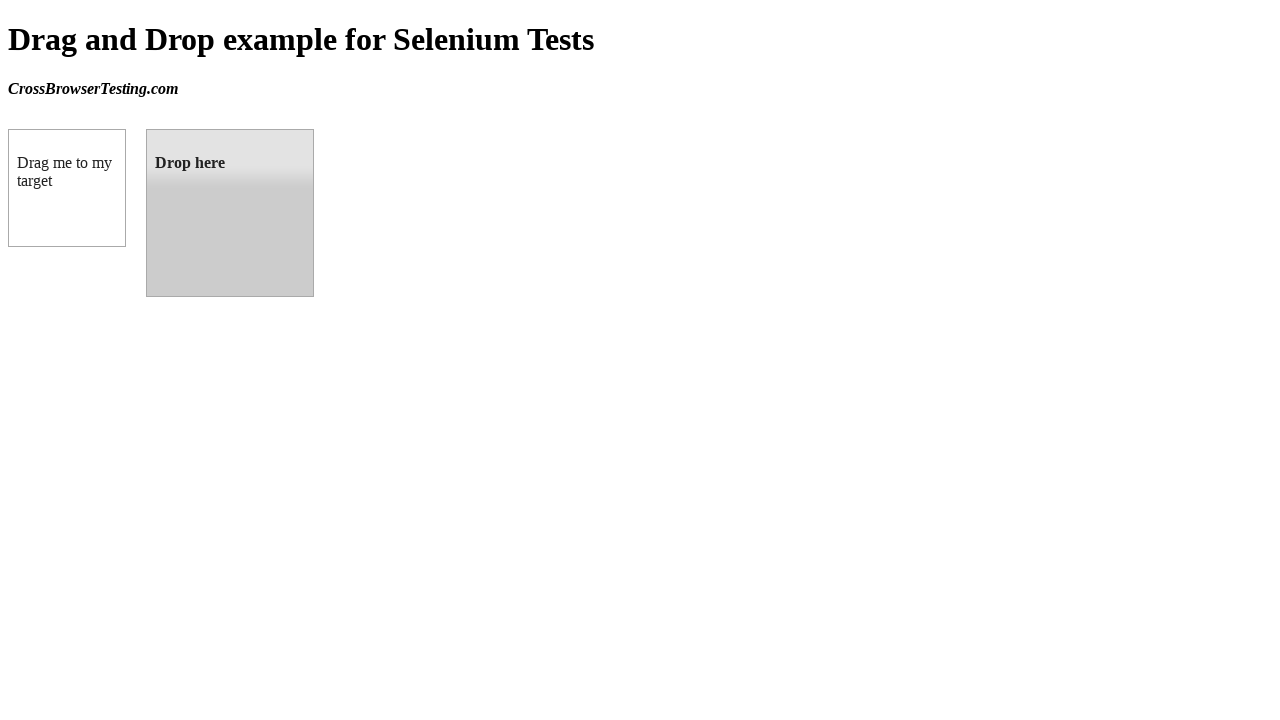

Dragged element A to element B successfully at (230, 213)
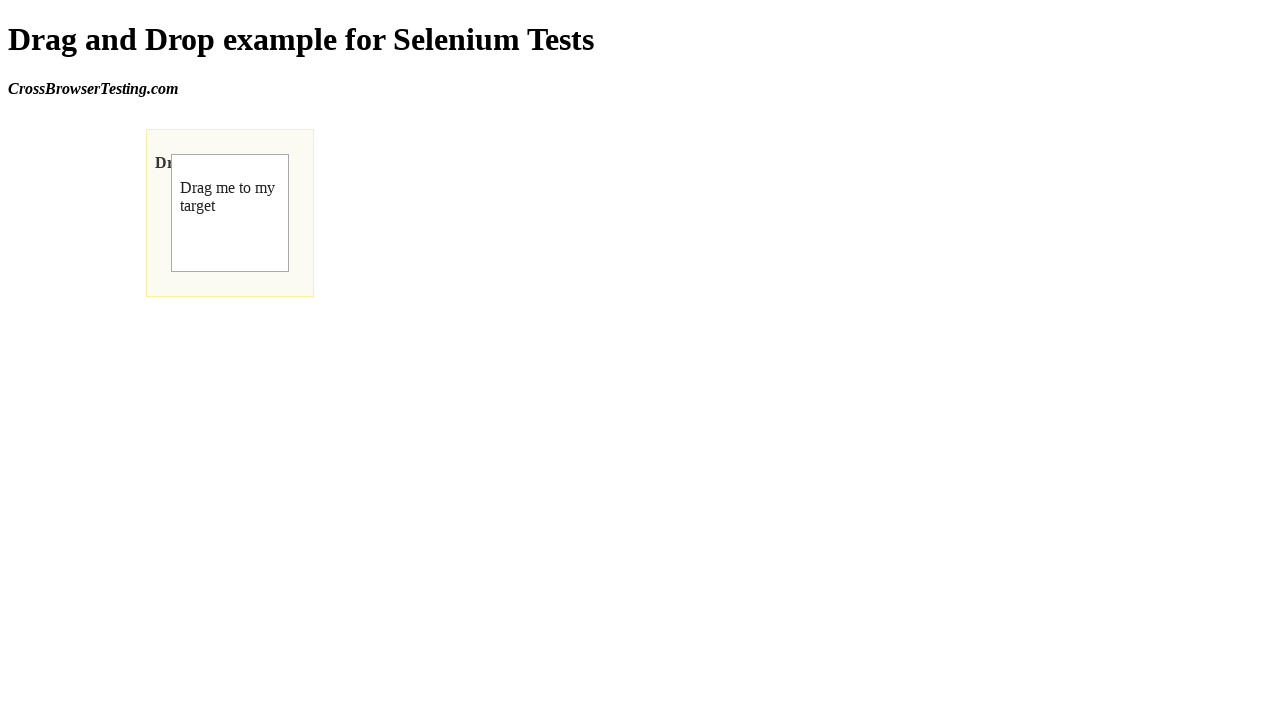

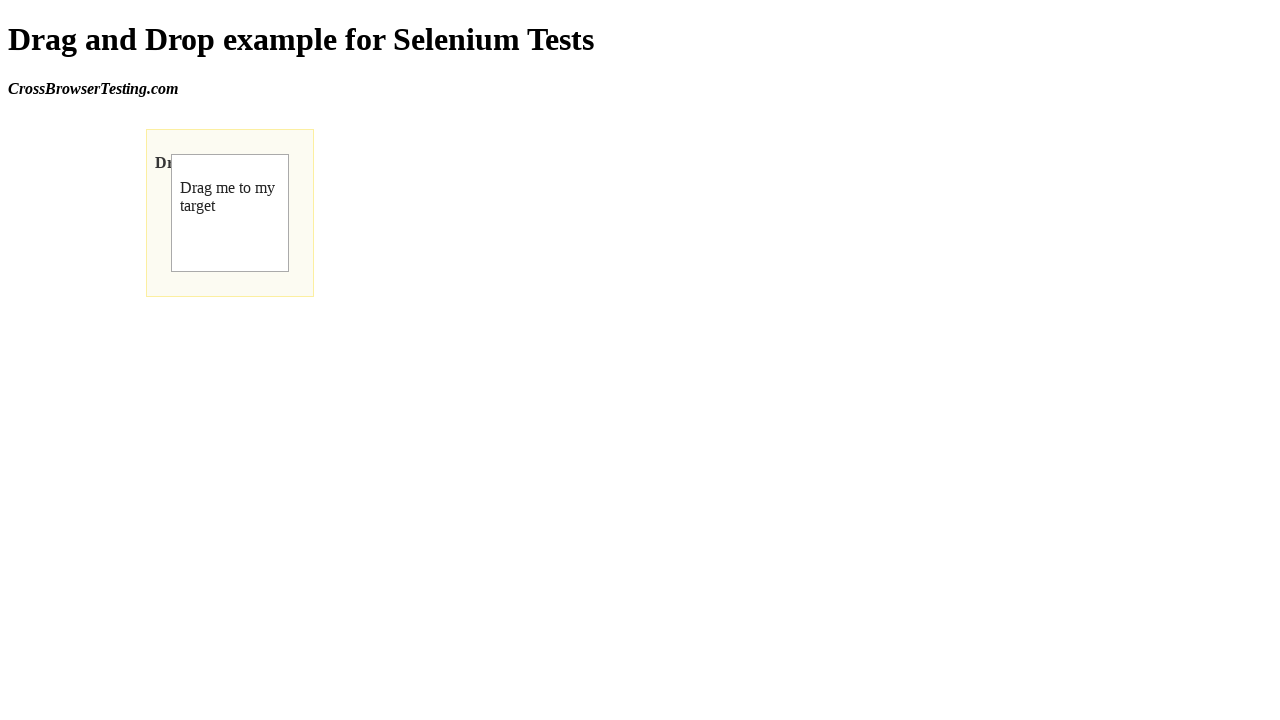